Tests filling a form with dynamic element attributes by locating username and password fields using partial class name matching, entering credentials, and submitting the form to verify the confirmation message appears.

Starting URL: https://v1.training-support.net/selenium/dynamic-attributes

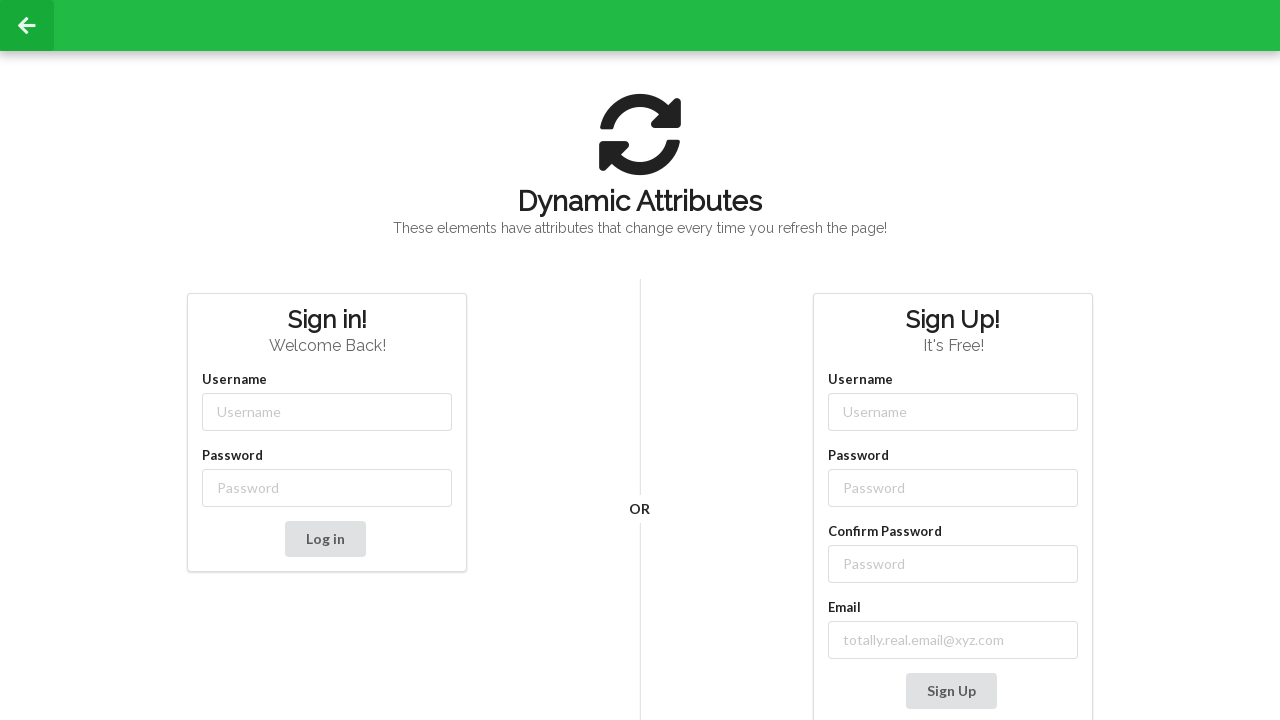

Filled username field with 'admin' using partial class name matching on input[class^='username-']
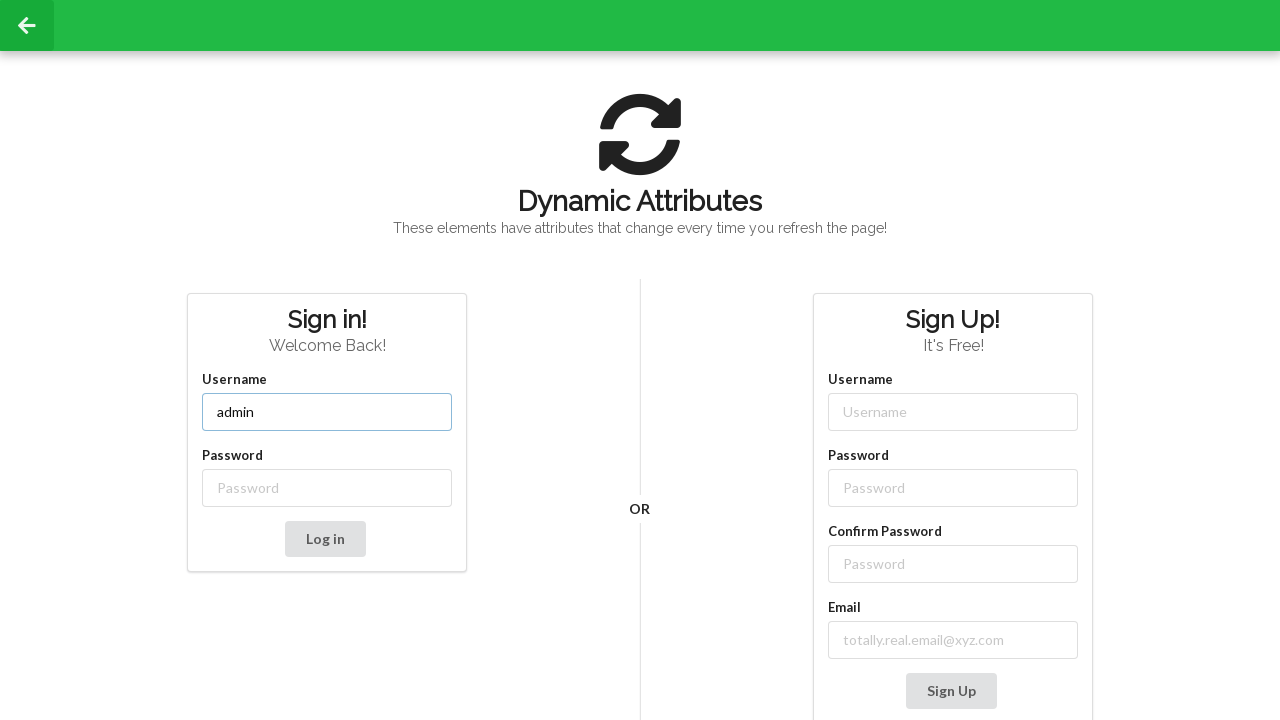

Filled password field with 'password' using partial class name matching on input[class^='password-']
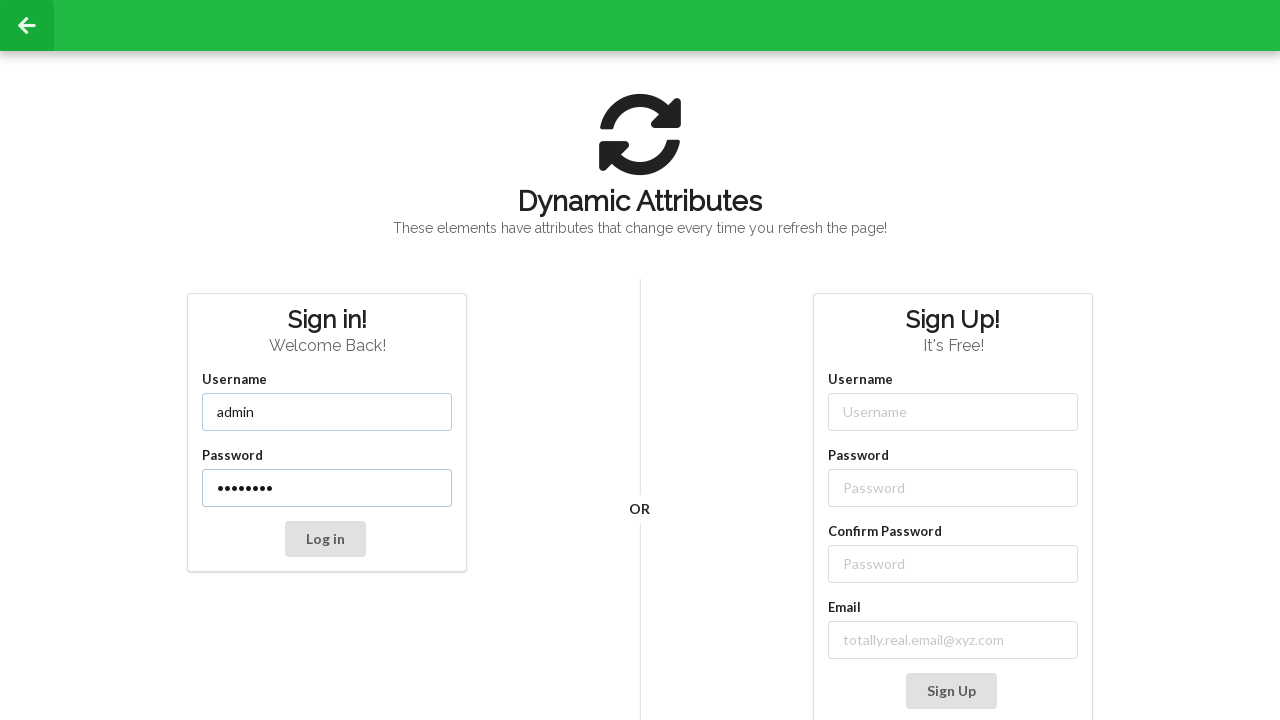

Clicked submit button to submit the form at (325, 539) on button[type='submit']
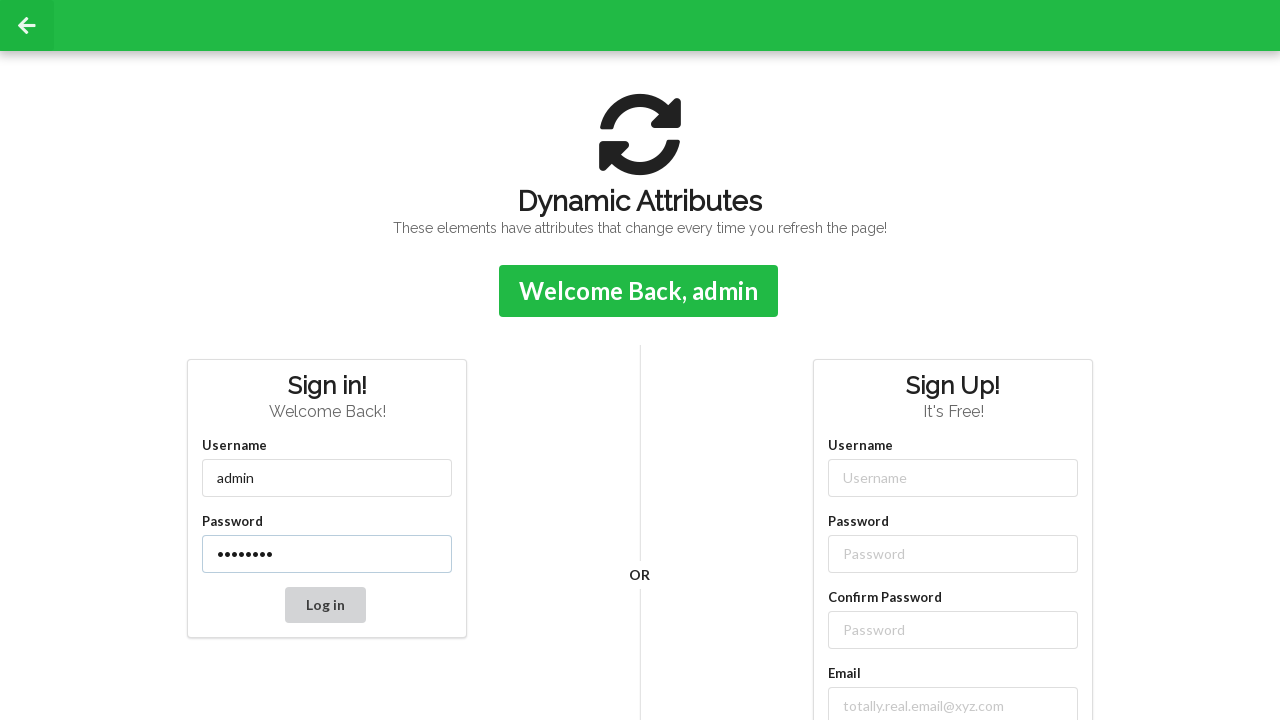

Confirmation message appeared, form submission successful
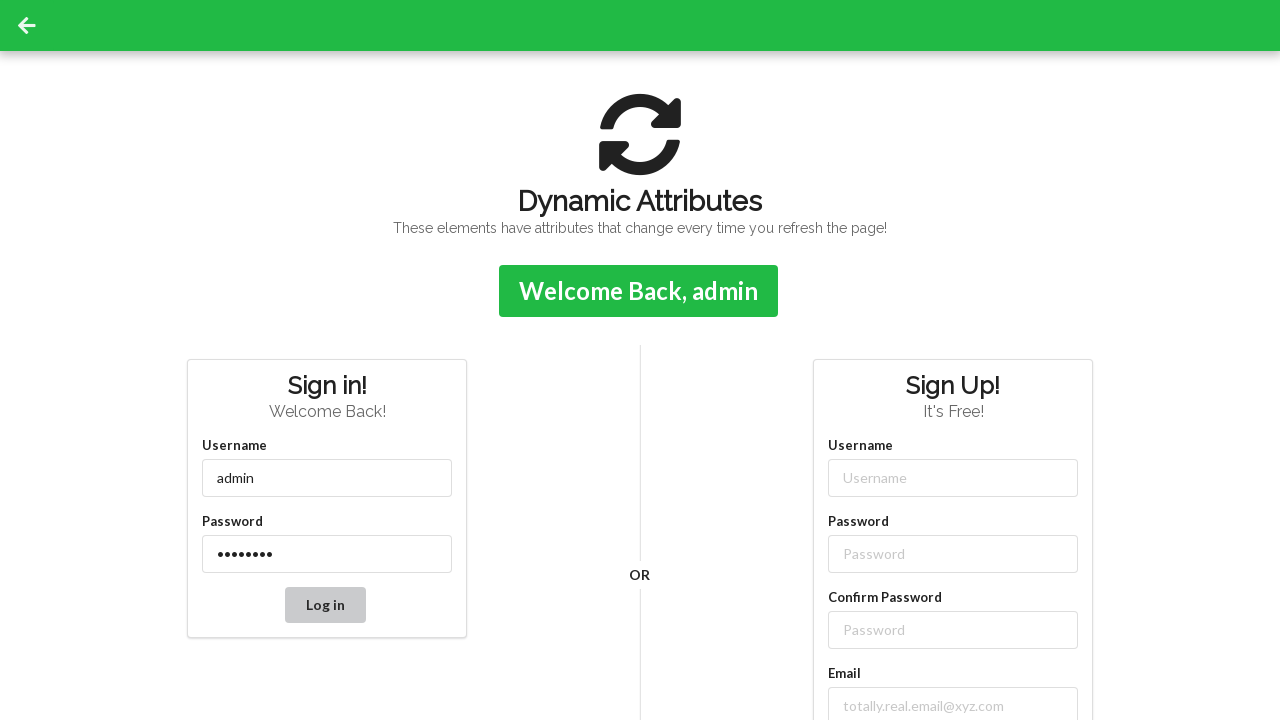

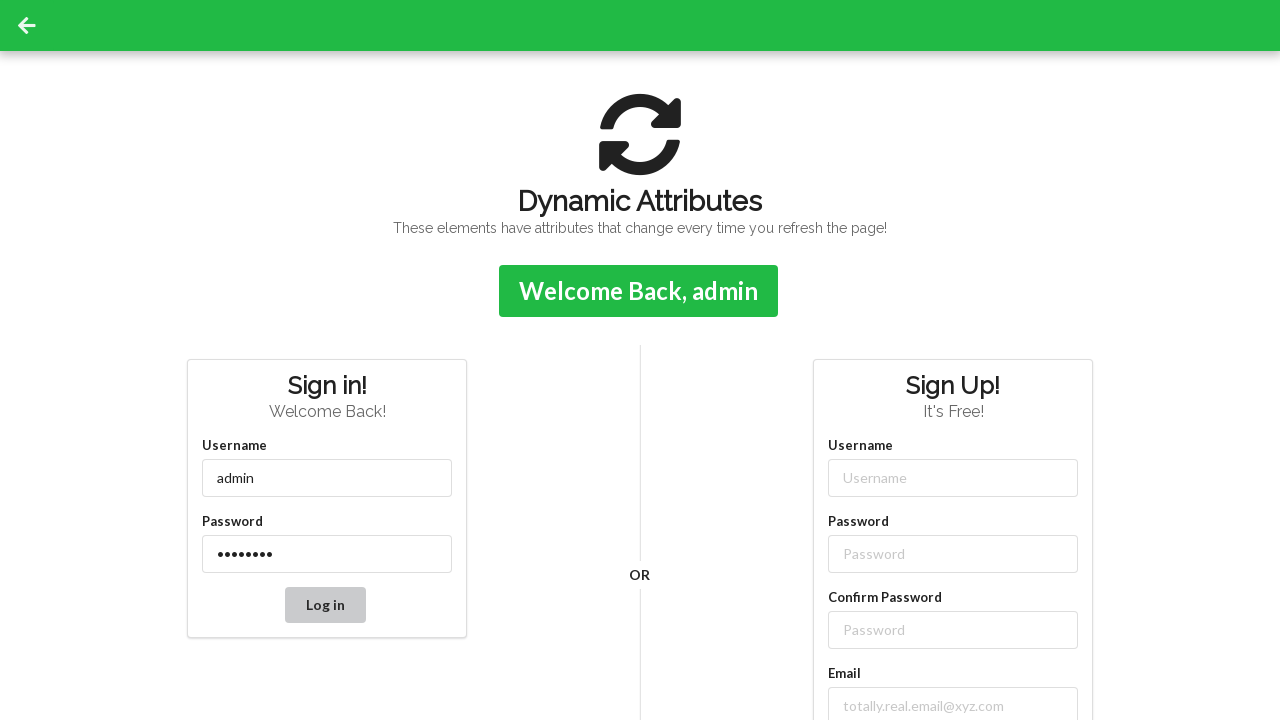